Scrolls through a product listing page until finding a specific product element, then navigates to that product's detail page

Starting URL: https://ksp.co.il/web/cat/31635..271

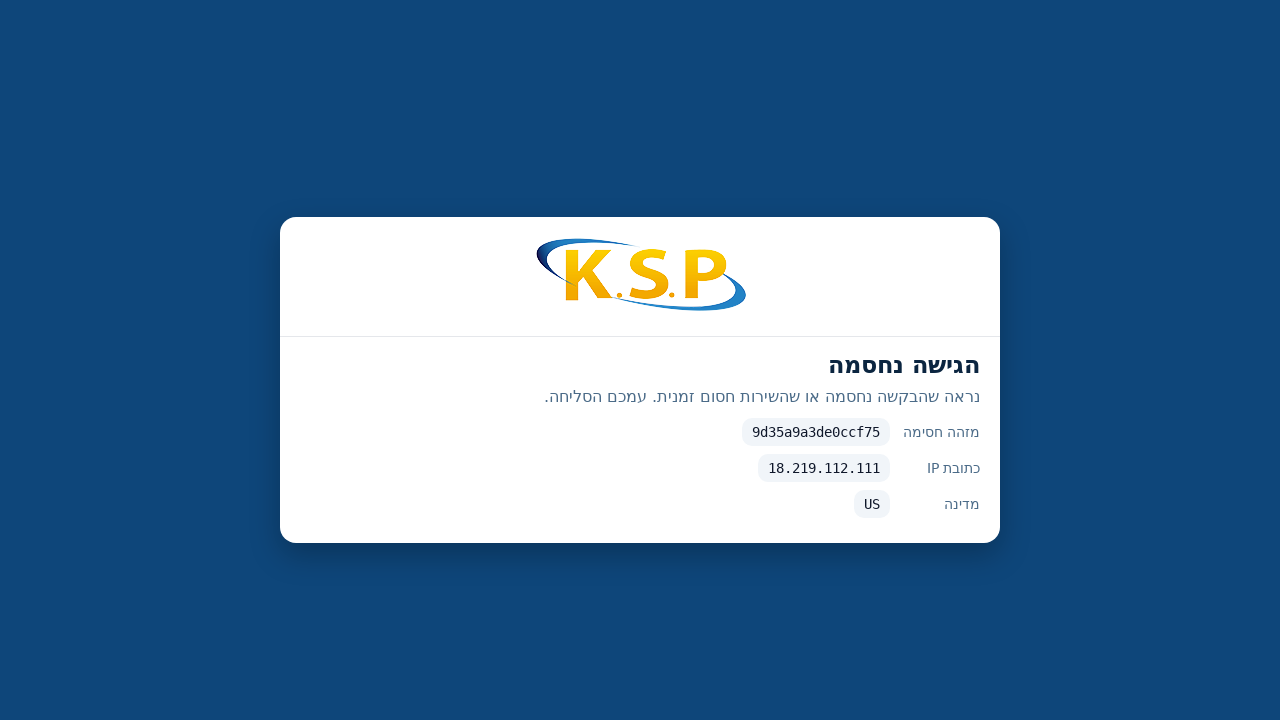

Retrieved current page height
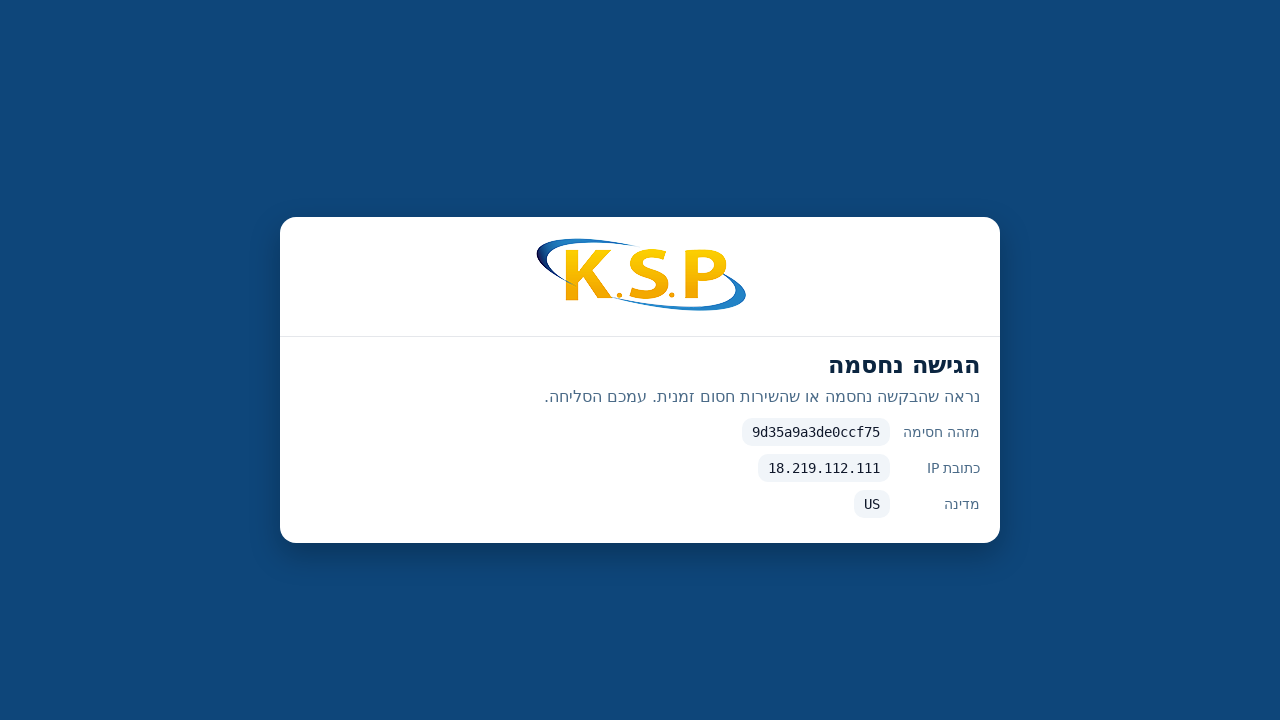

Scrolled to bottom of page
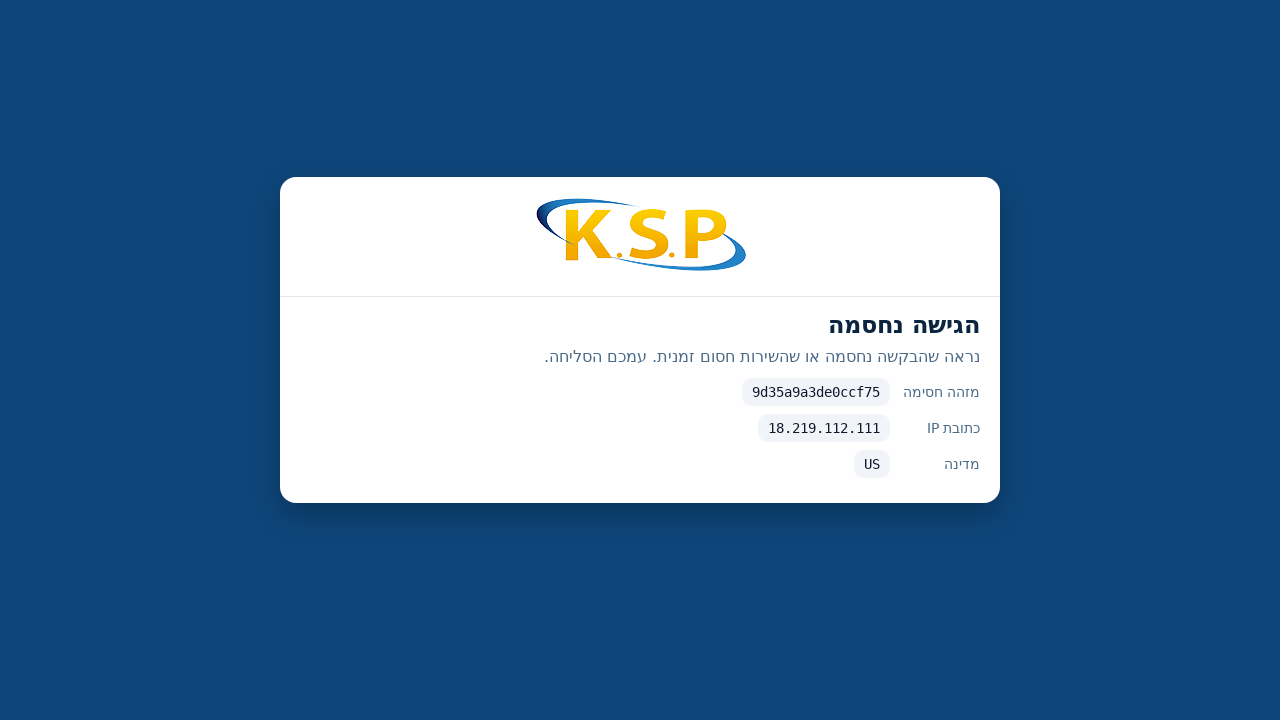

Waited 5 seconds for lazy-loaded content to load
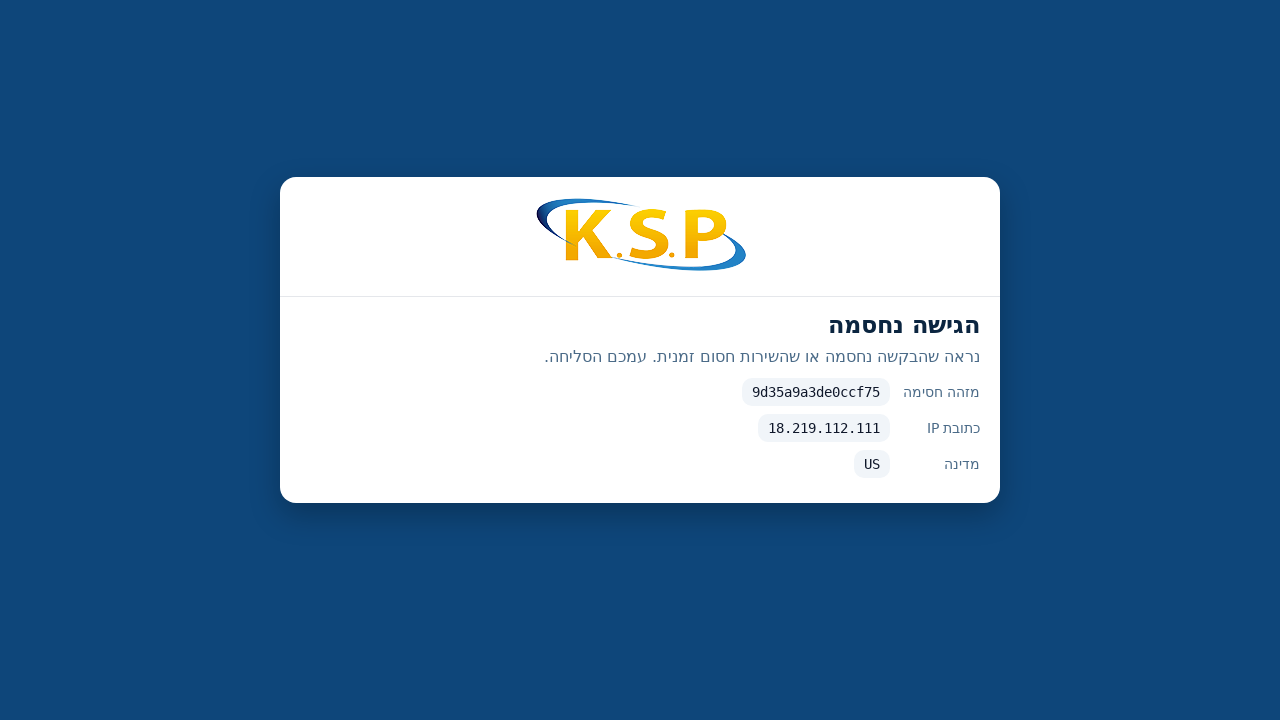

Retrieved new page height after loading
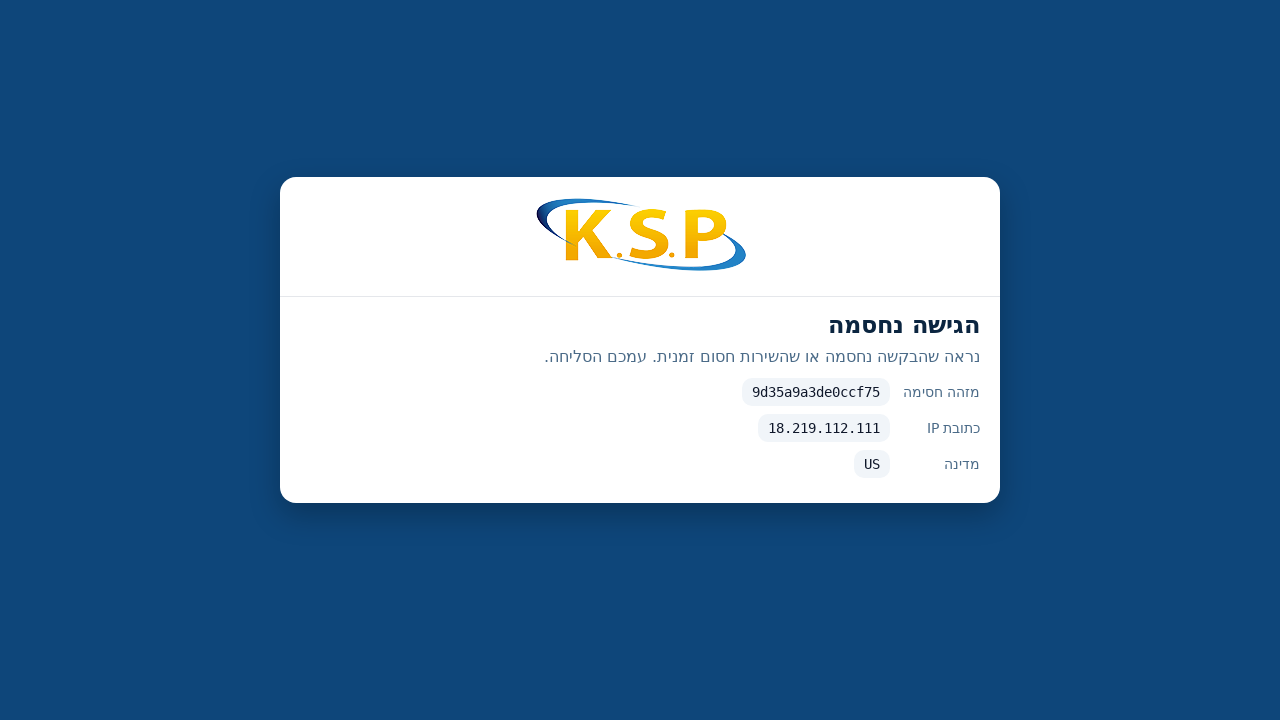

Reached bottom of page, page height unchanged
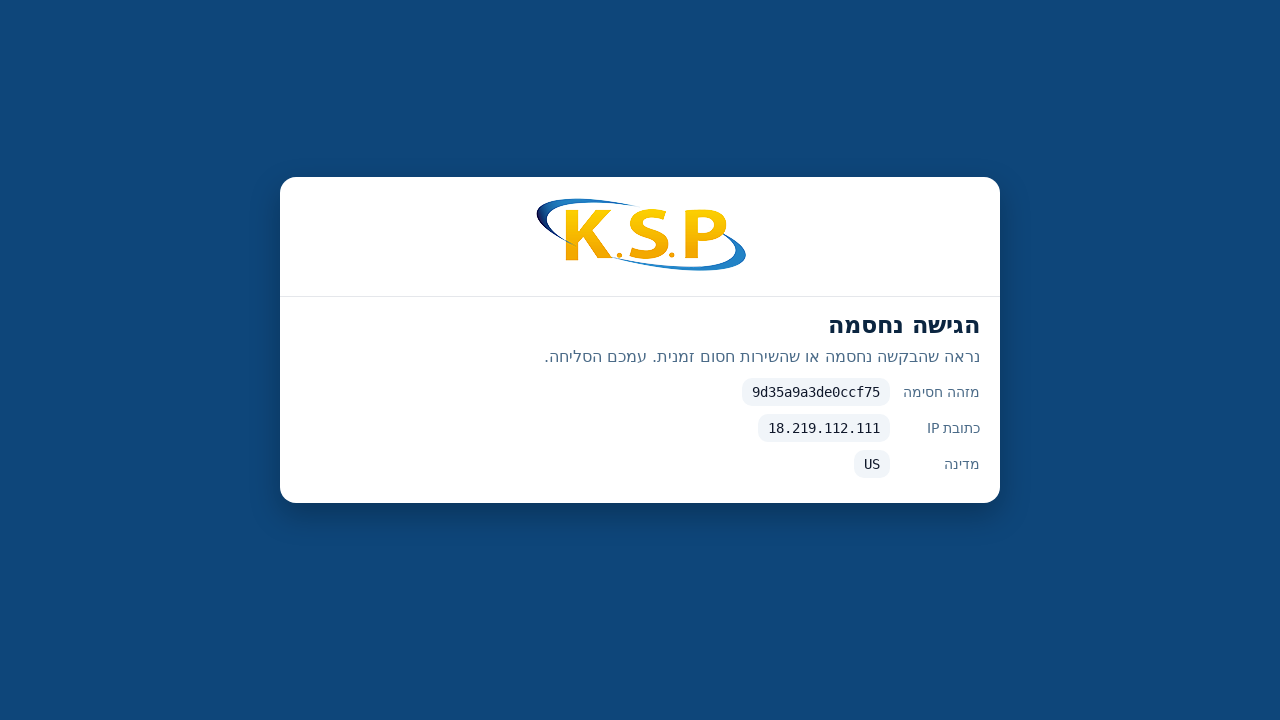

Waited 2 seconds for product page to fully load
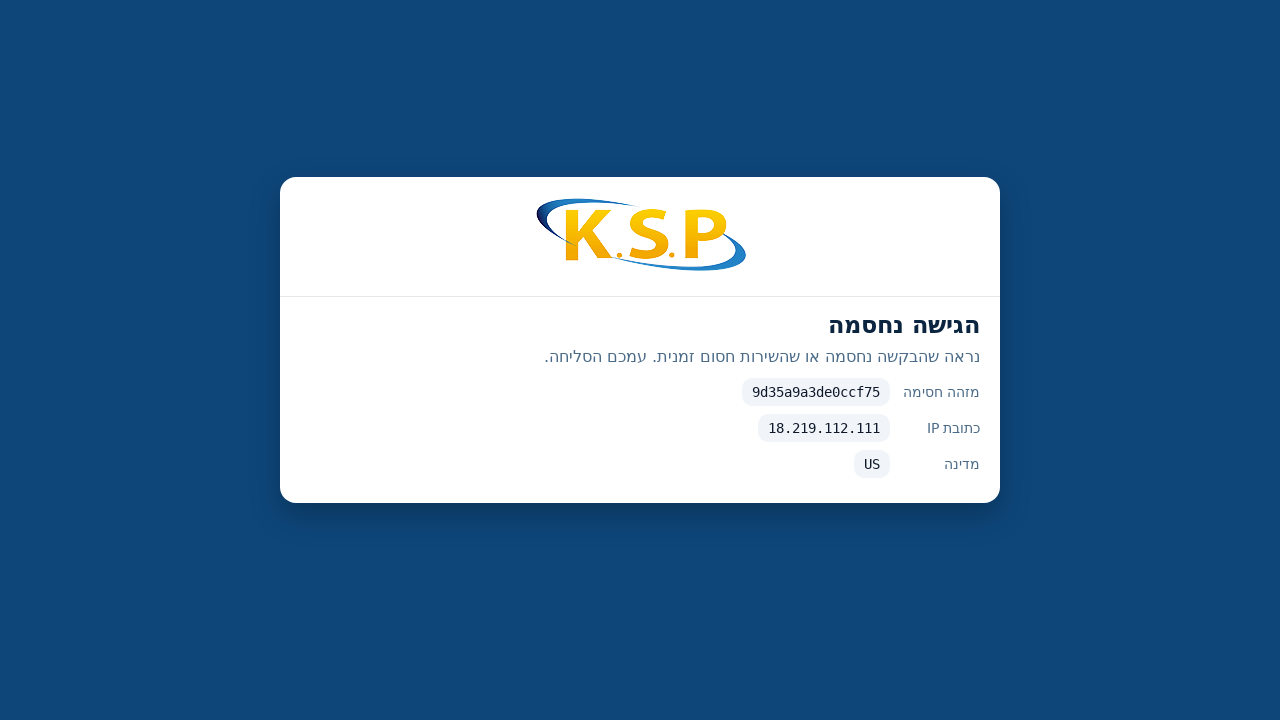

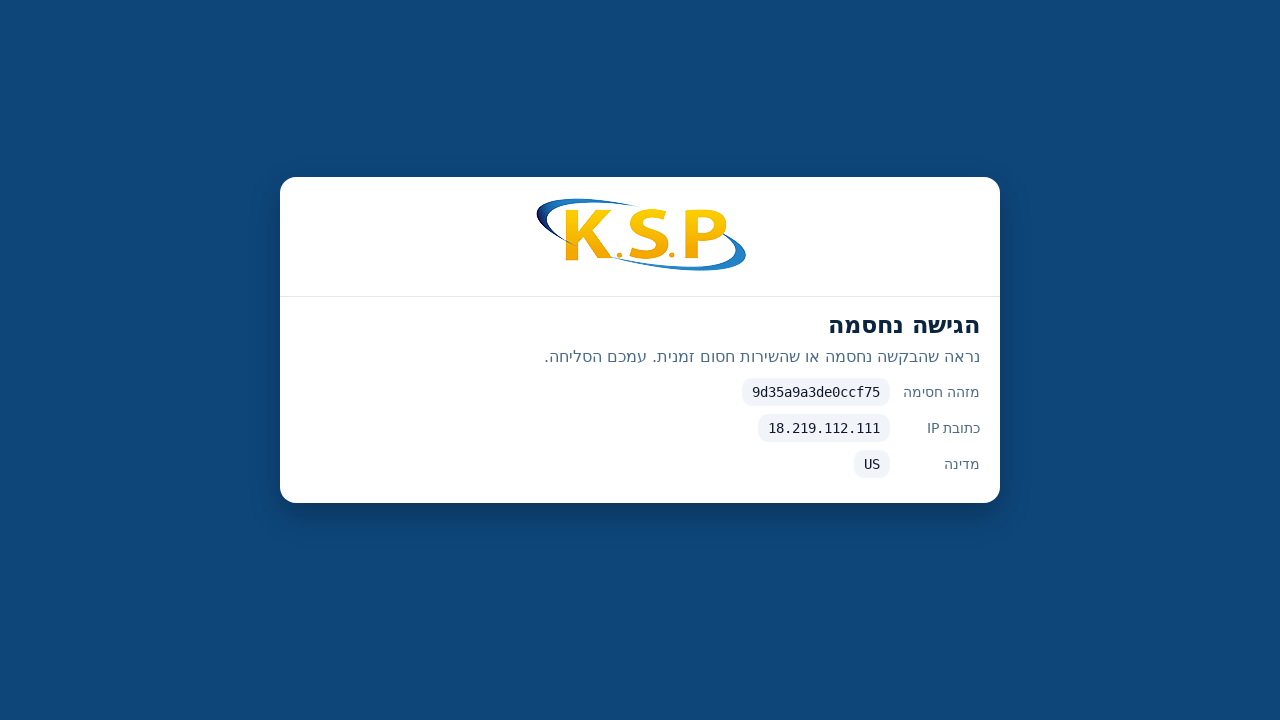